Tests Target.com search functionality by entering a product search term and clicking the search button

Starting URL: https://www.target.com/

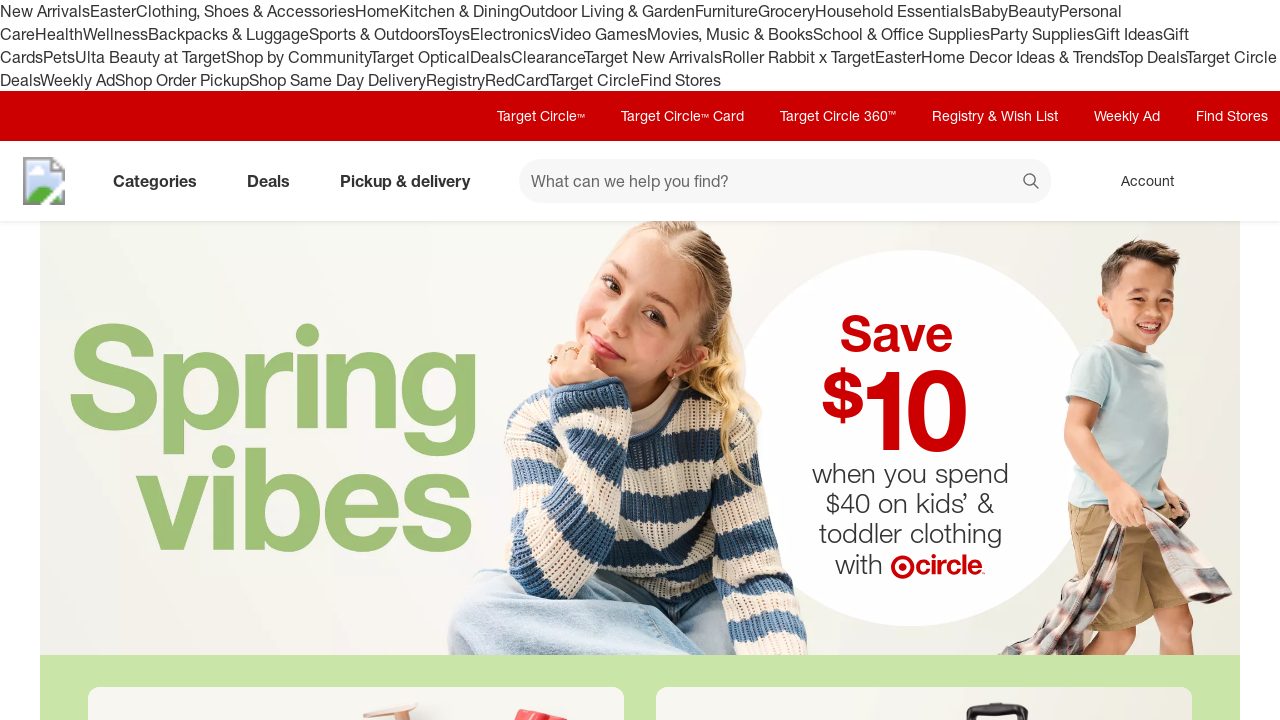

Filled search field with 'coffee maker' on #search
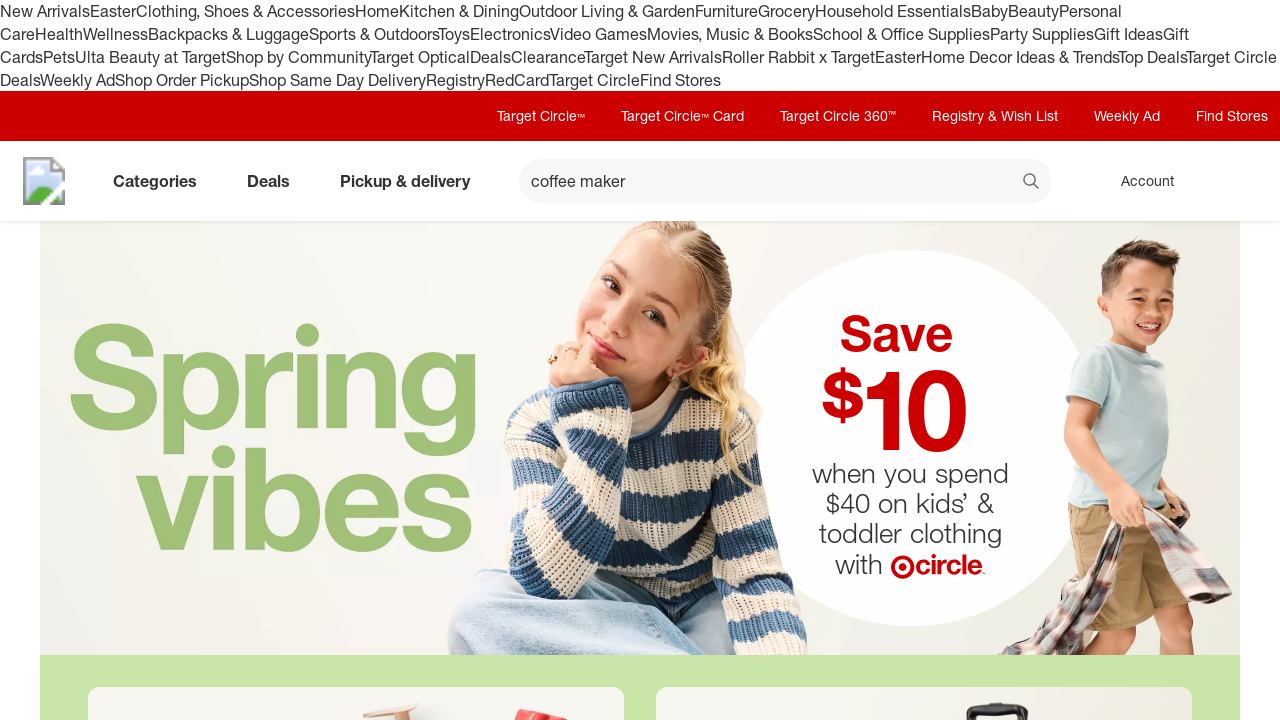

Clicked search button to execute search at (1032, 183) on button[data-test='@web/Search/SearchButton']
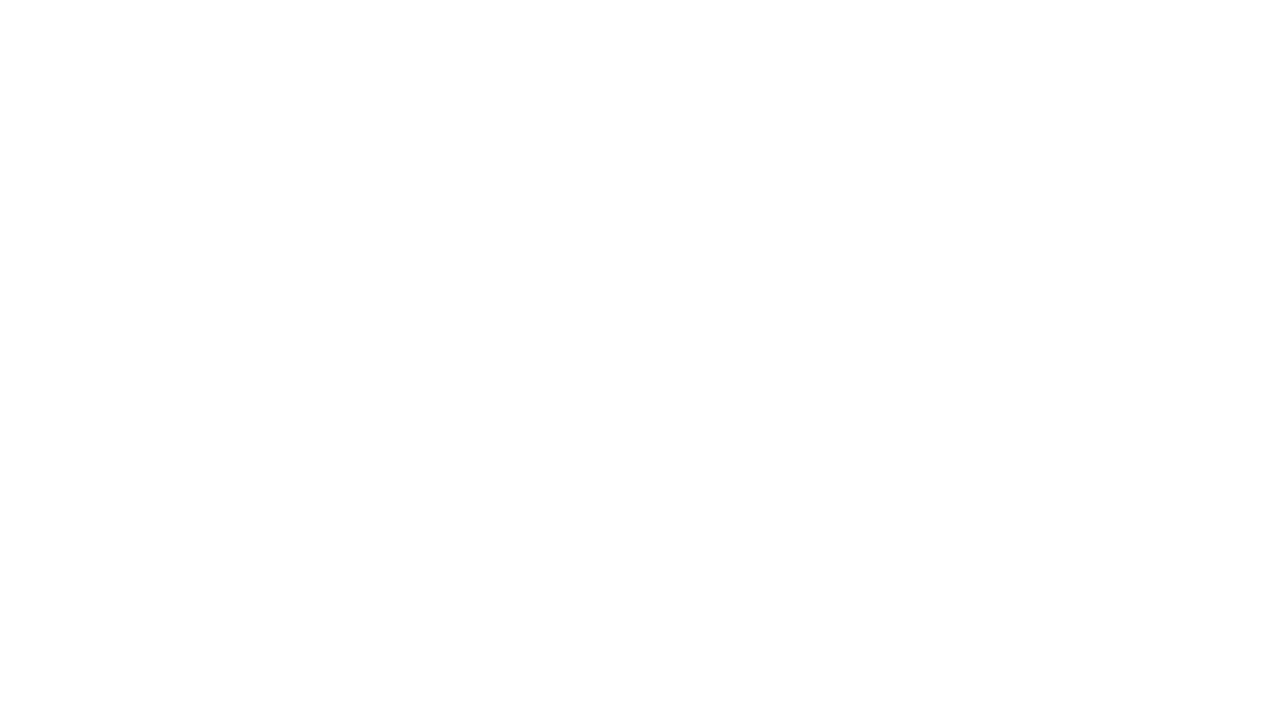

Search results page loaded successfully
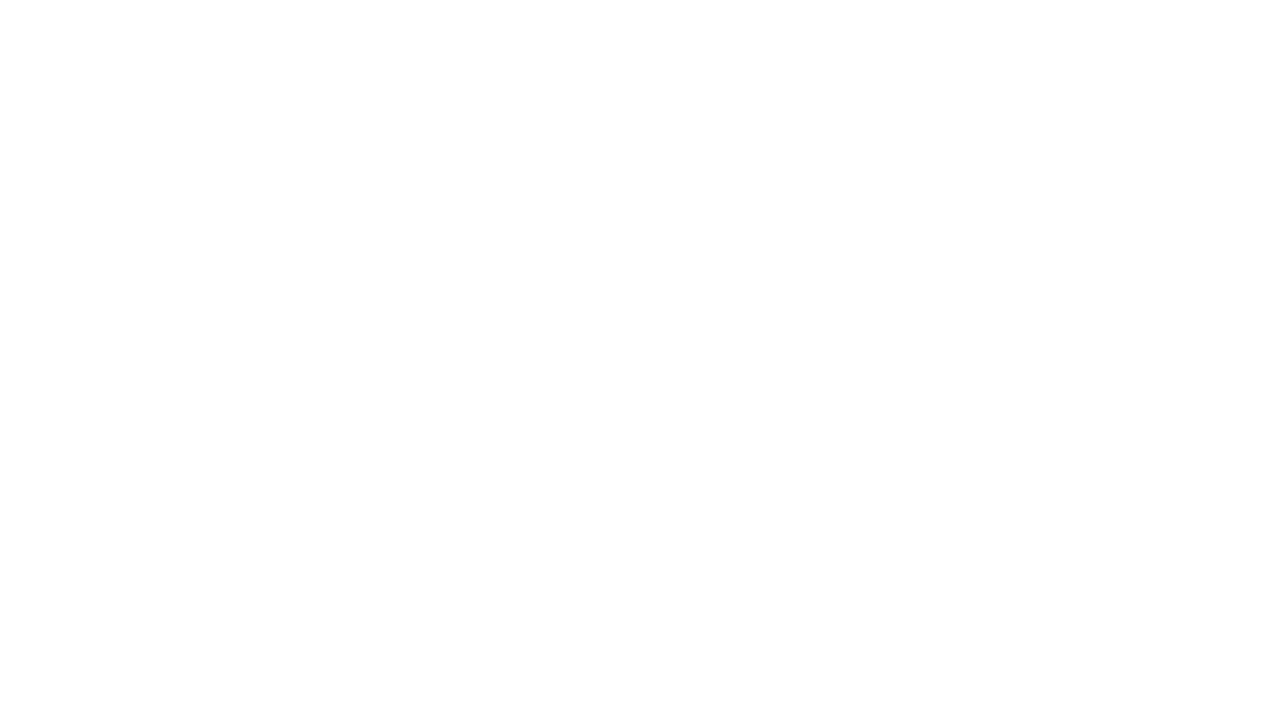

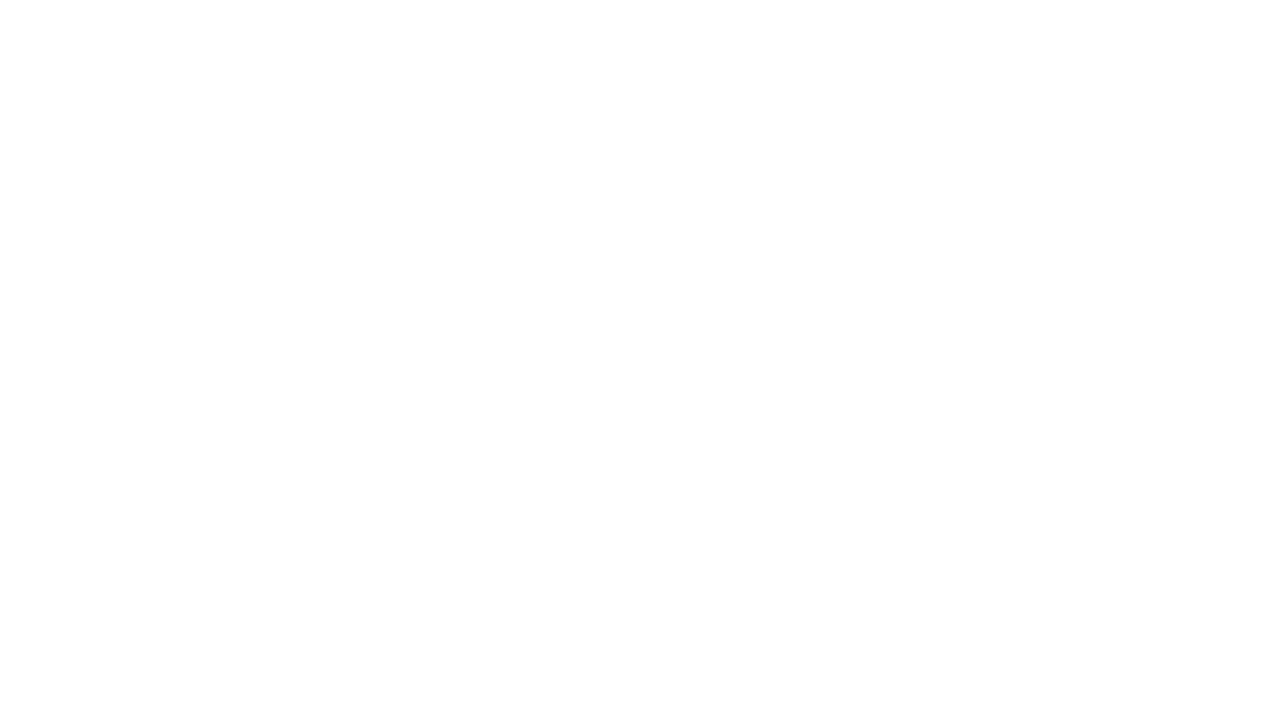